Navigates to a demo site and randomly clicks up to 3 internal links (excluding demo pages) to simulate user browsing behavior

Starting URL: https://hogflix-demo.lovable.app/

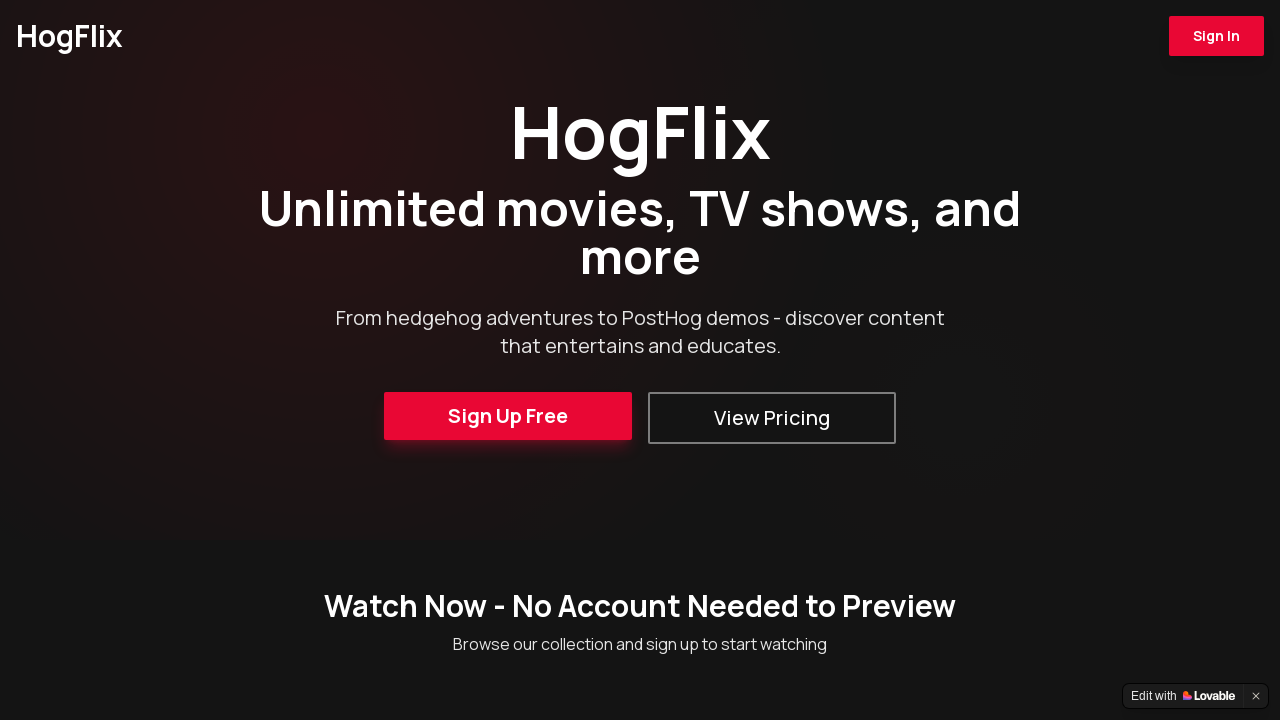

Waited for page to fully load
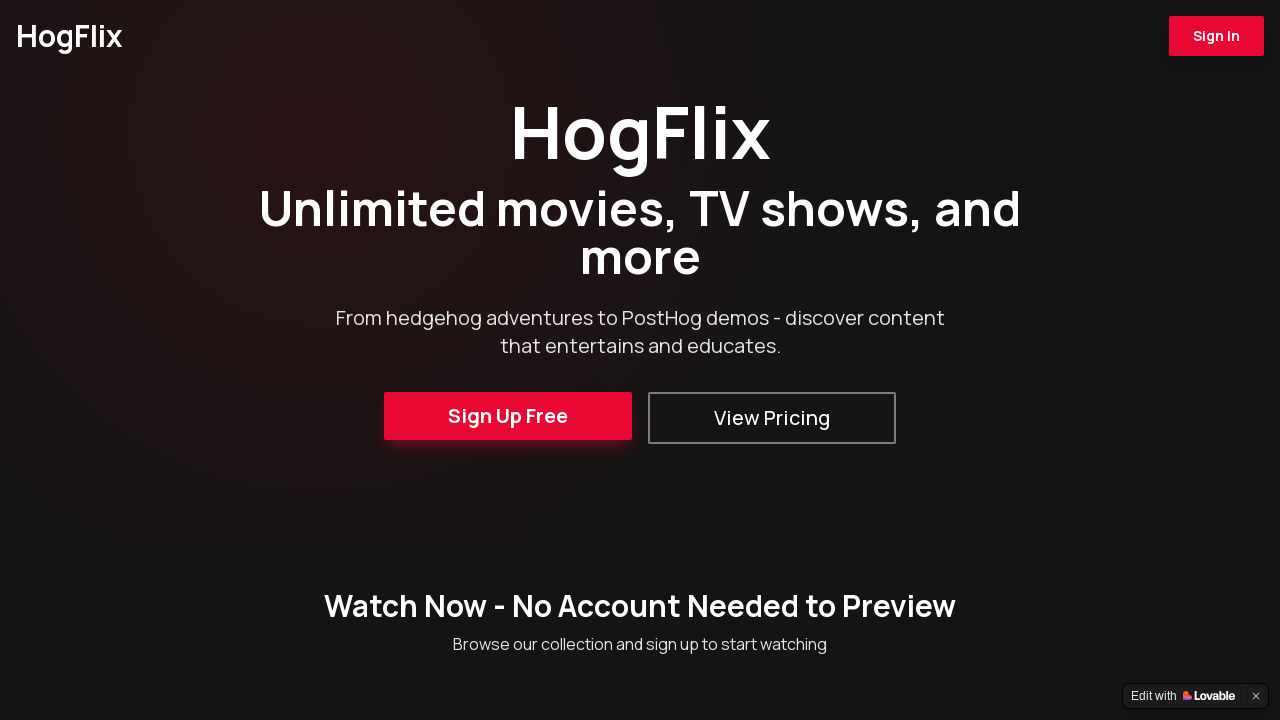

Retrieved 9 internal links (excluding demo pages)
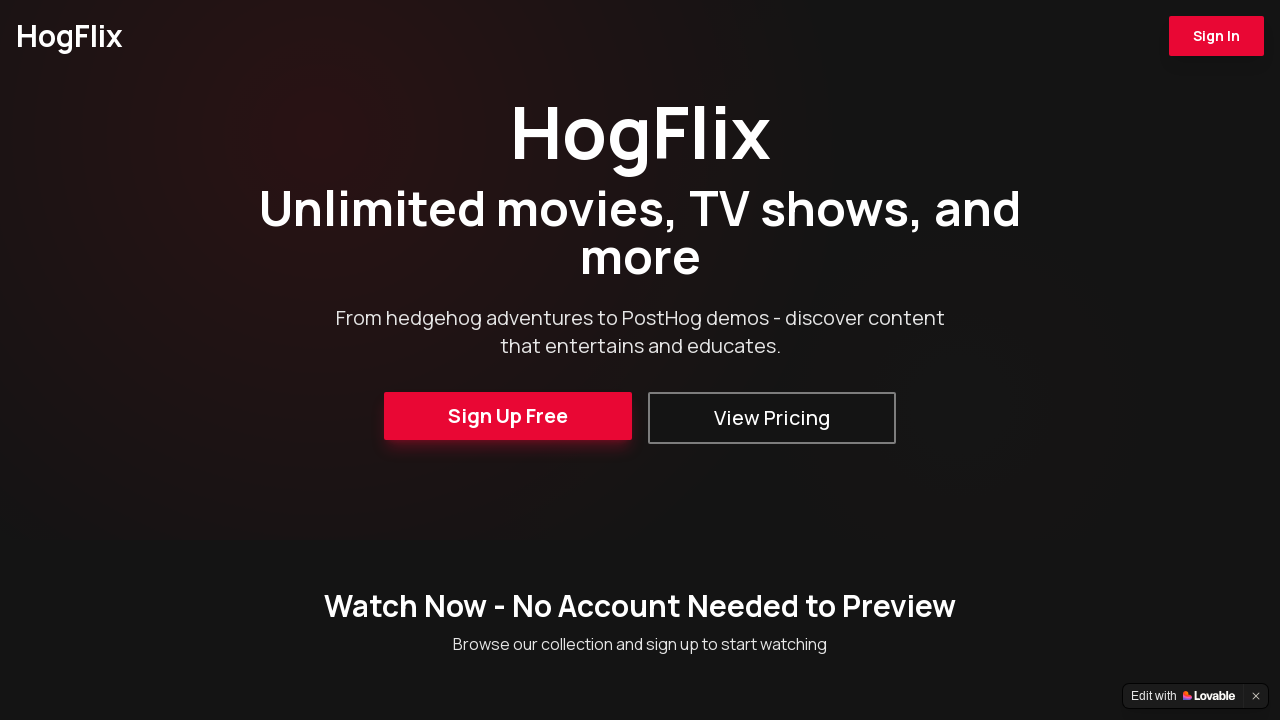

Shuffled links and selected up to 3 for browsing (3 selected)
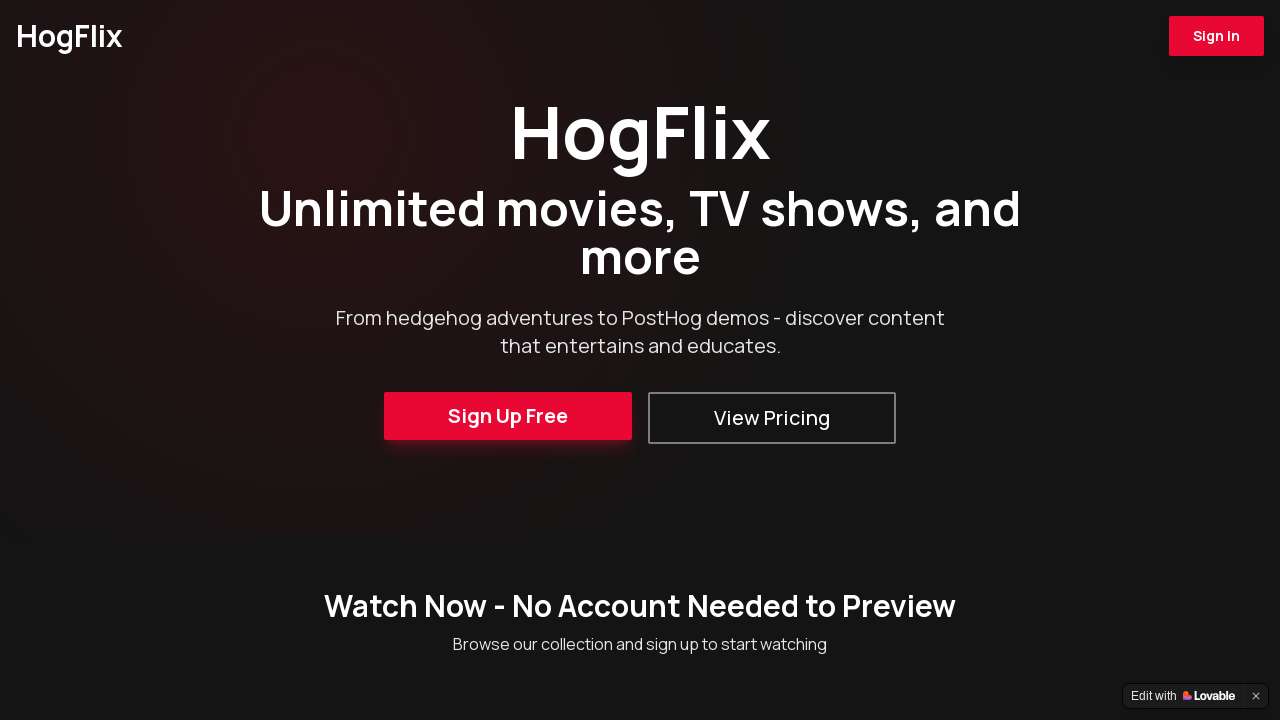

Navigated to internal link: https://hogflix-demo.lovable.app/privacy
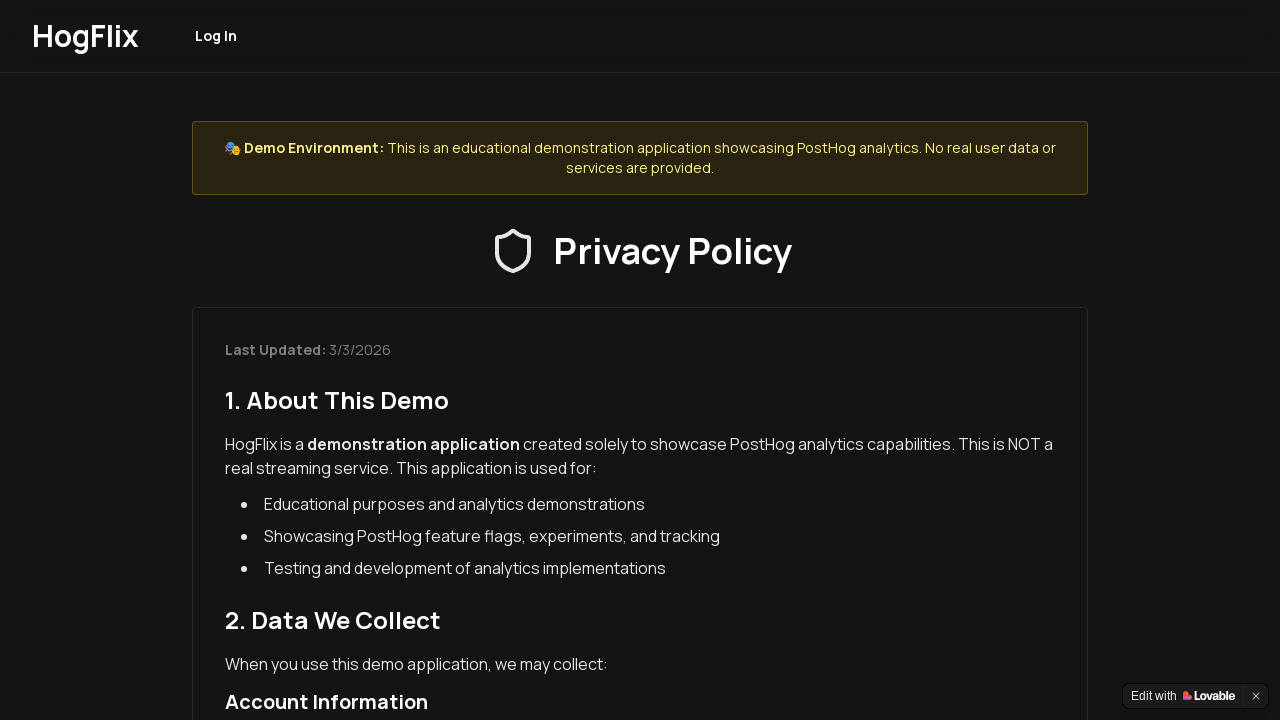

Waited 1.5 seconds before next navigation
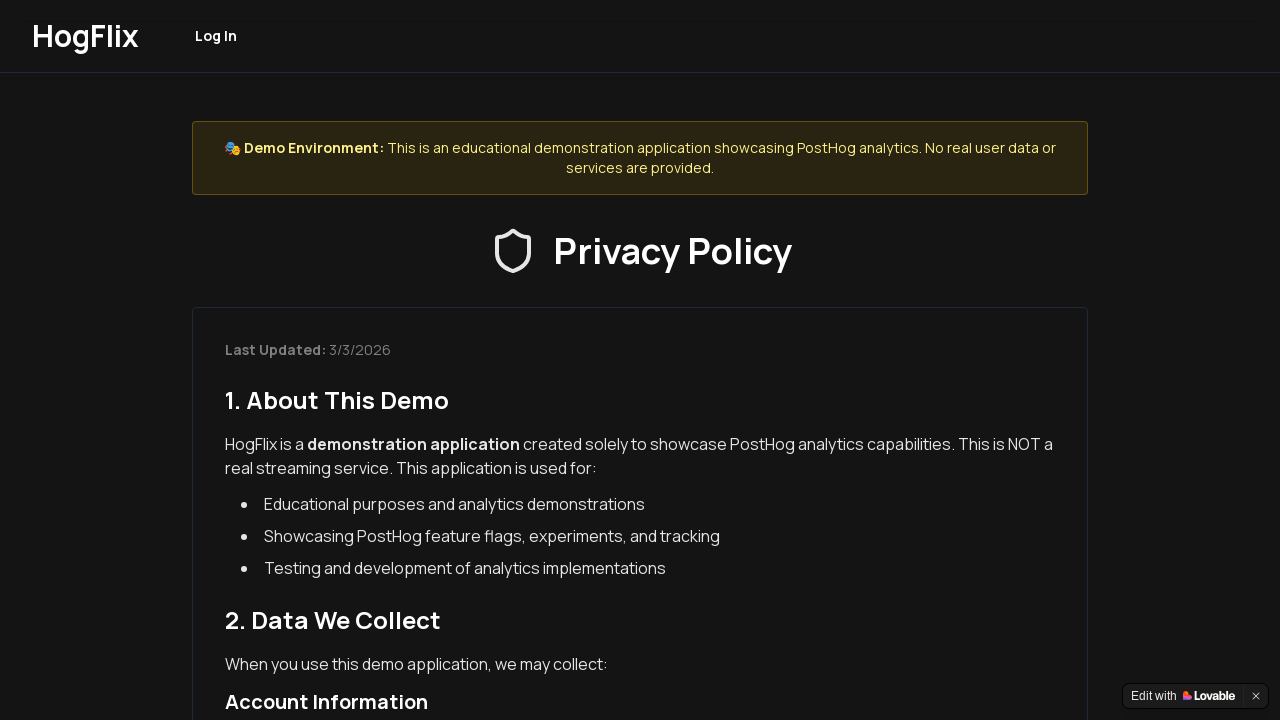

Navigated to internal link: https://hogflix-demo.lovable.app/pricing
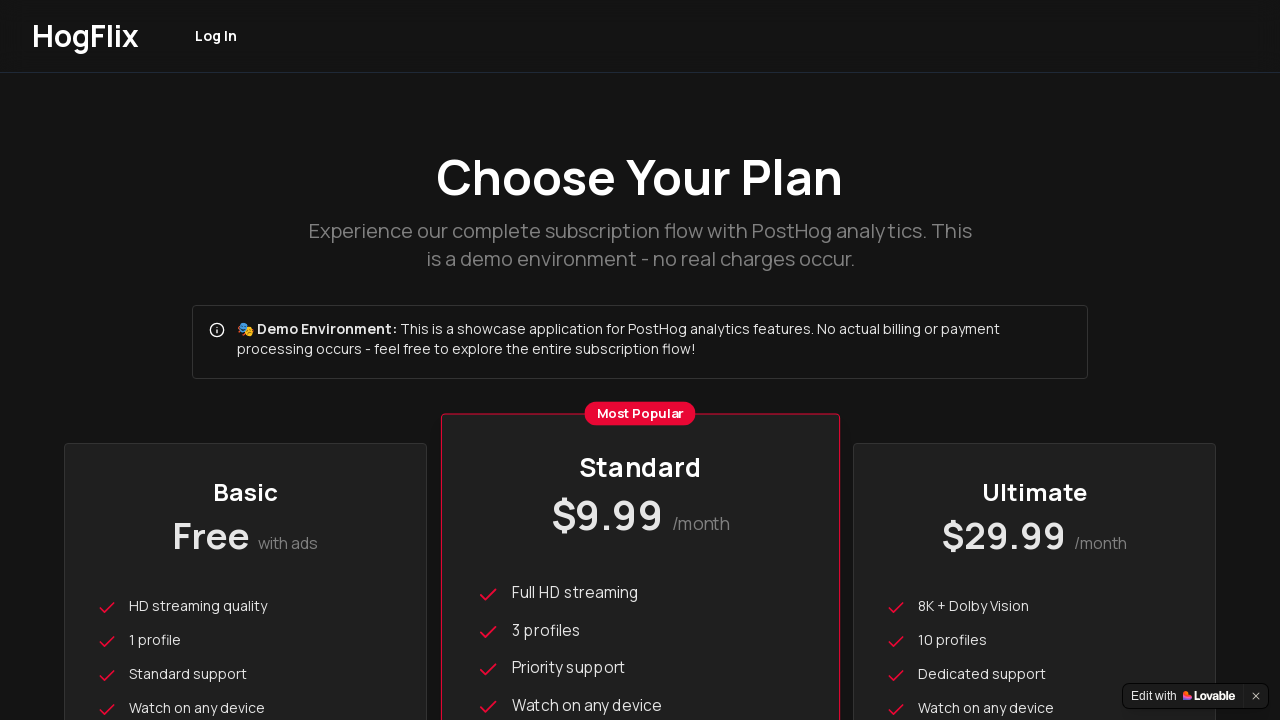

Waited 1.5 seconds before next navigation
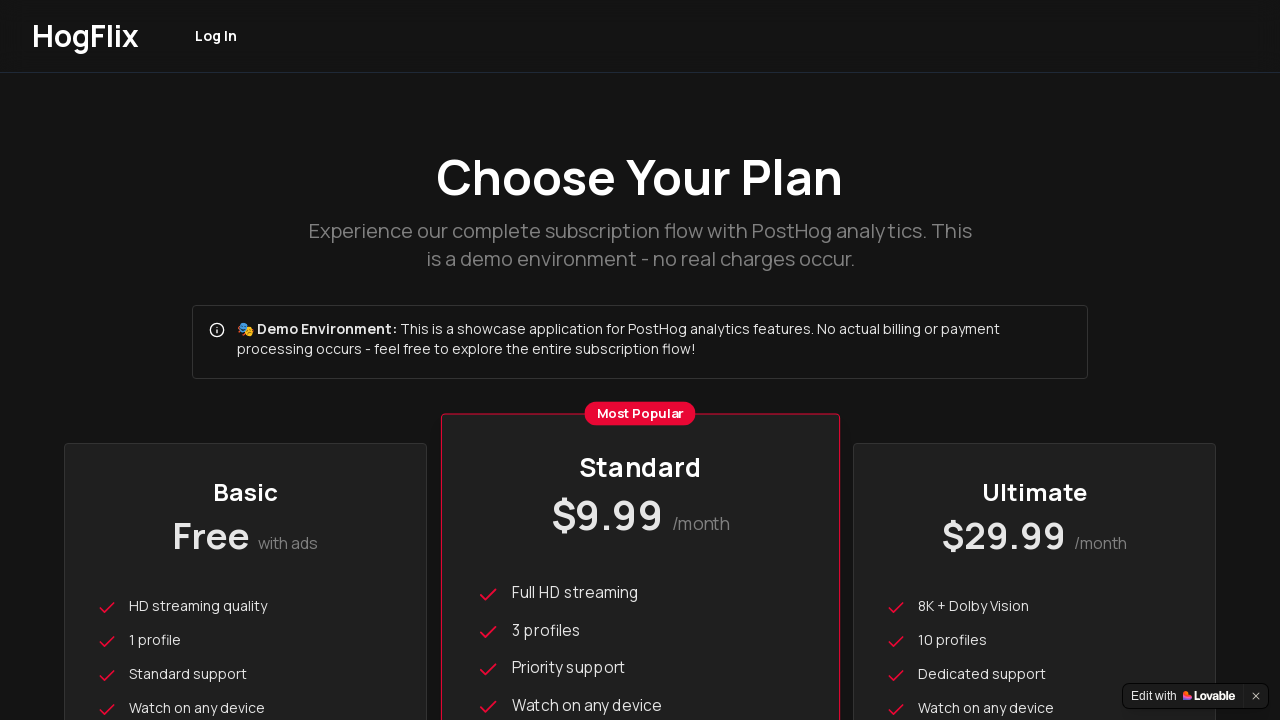

Navigated to internal link: https://hogflix-demo.lovable.app/signup
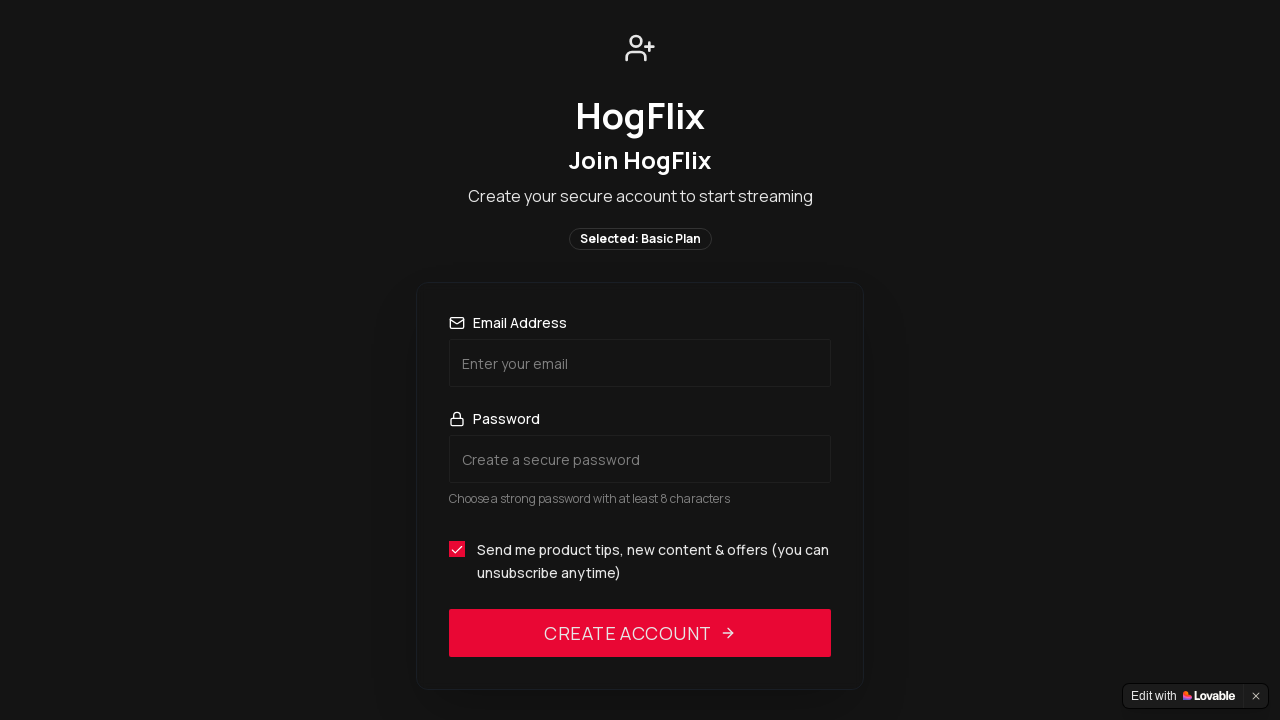

Waited 1.5 seconds before next navigation
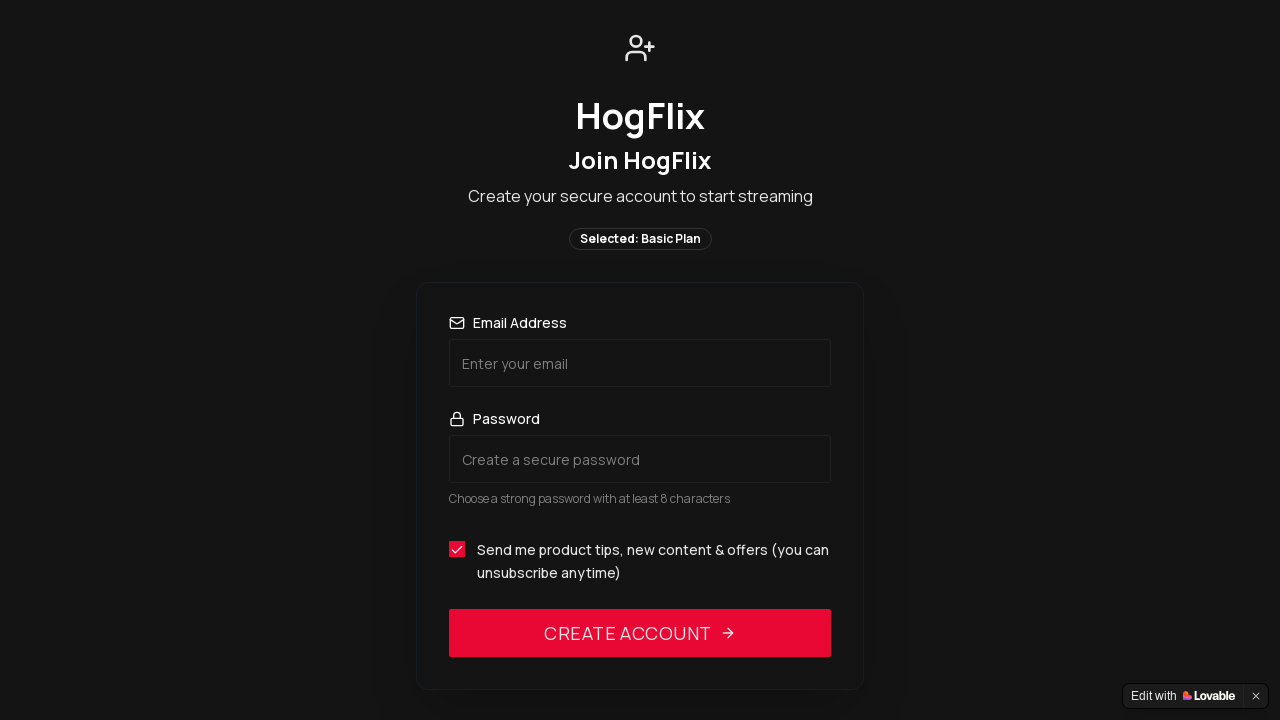

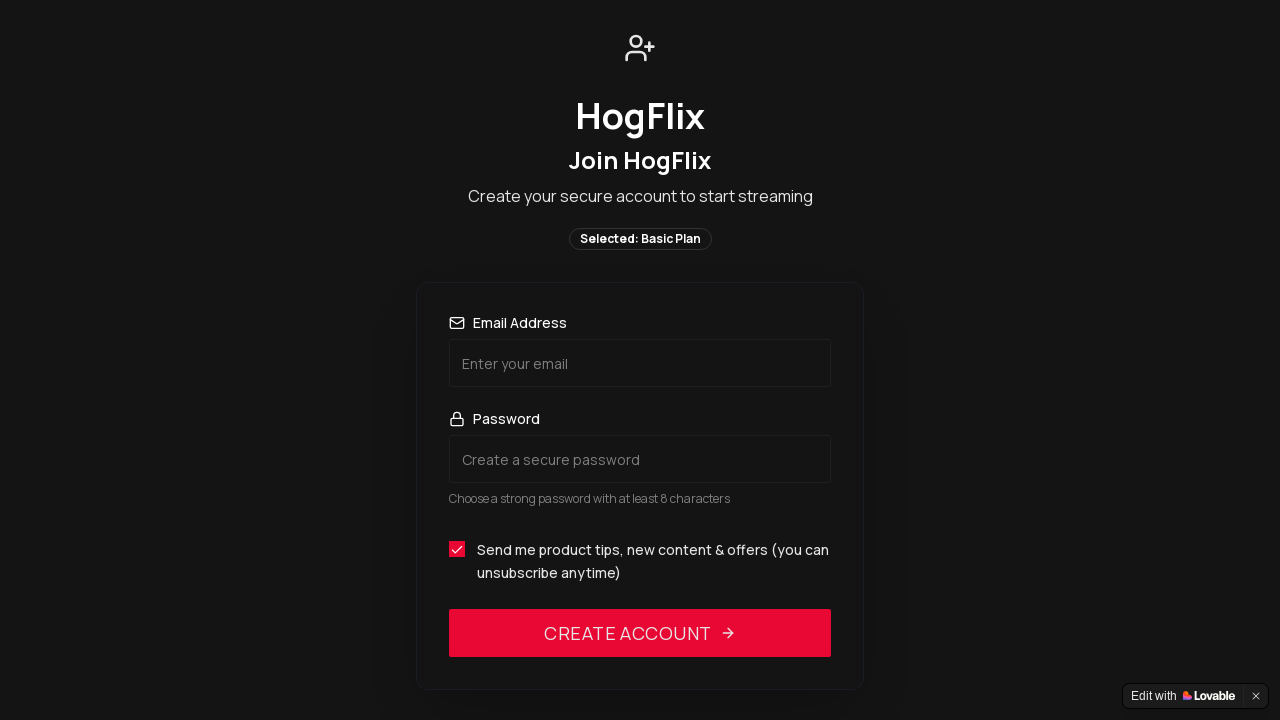